Tests that the browser back button works correctly with filter navigation

Starting URL: https://demo.playwright.dev/todomvc

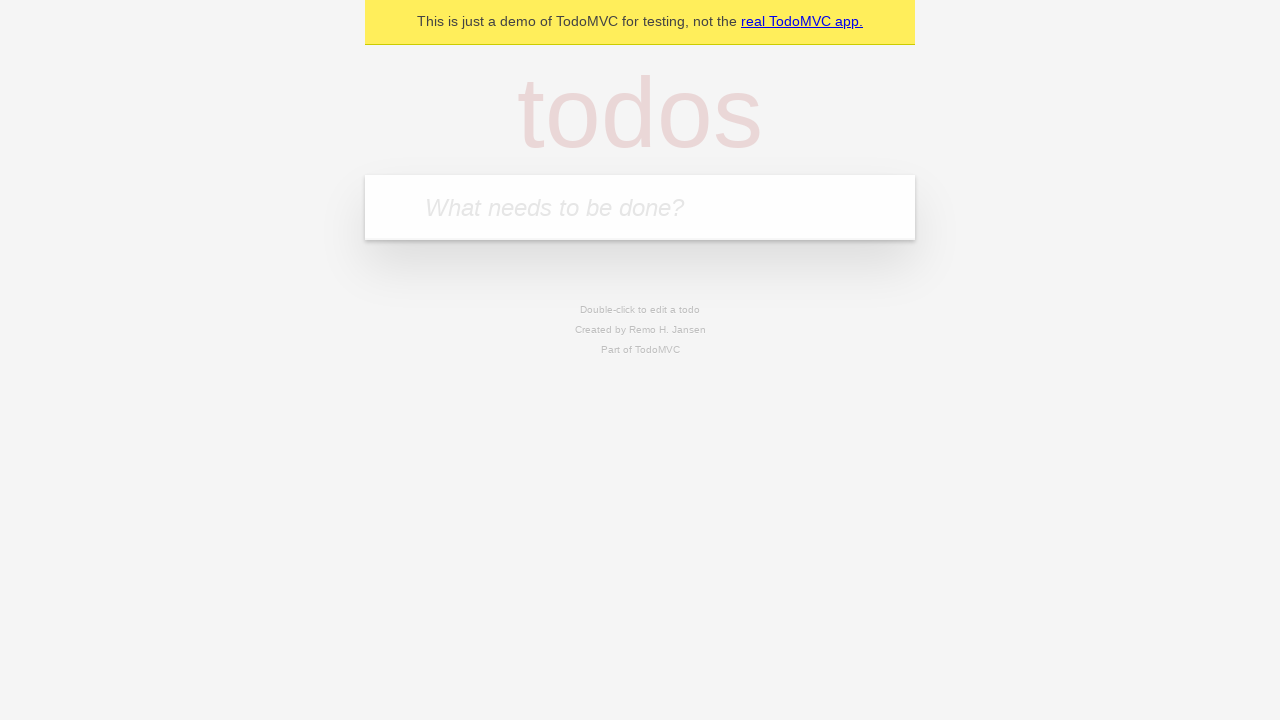

Filled new todo field with 'buy some cheese' on .new-todo
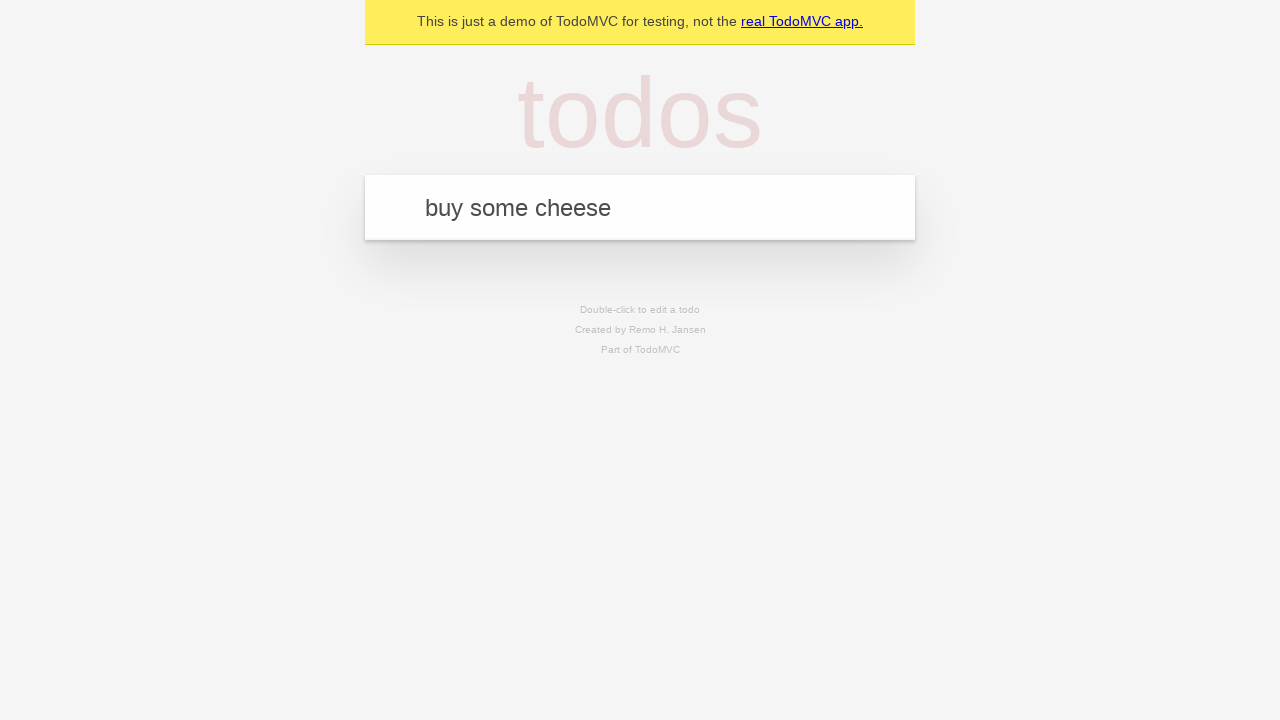

Pressed Enter to add first todo on .new-todo
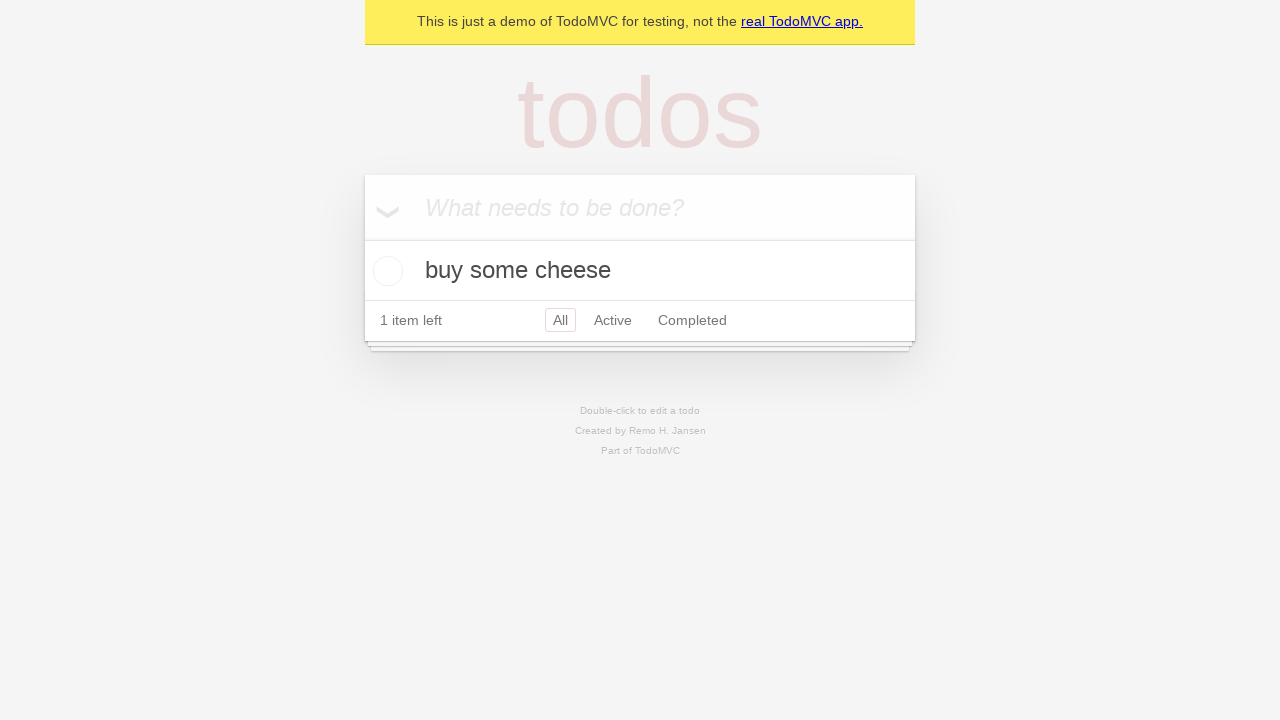

Filled new todo field with 'feed the cat' on .new-todo
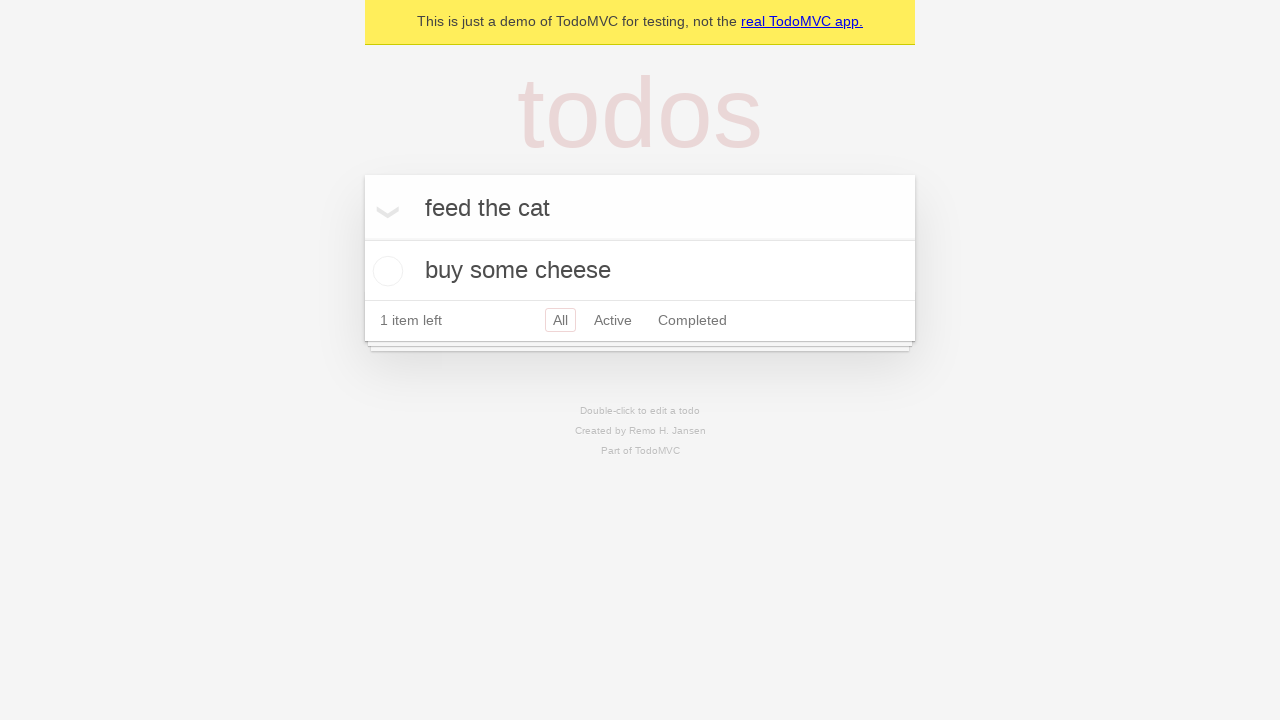

Pressed Enter to add second todo on .new-todo
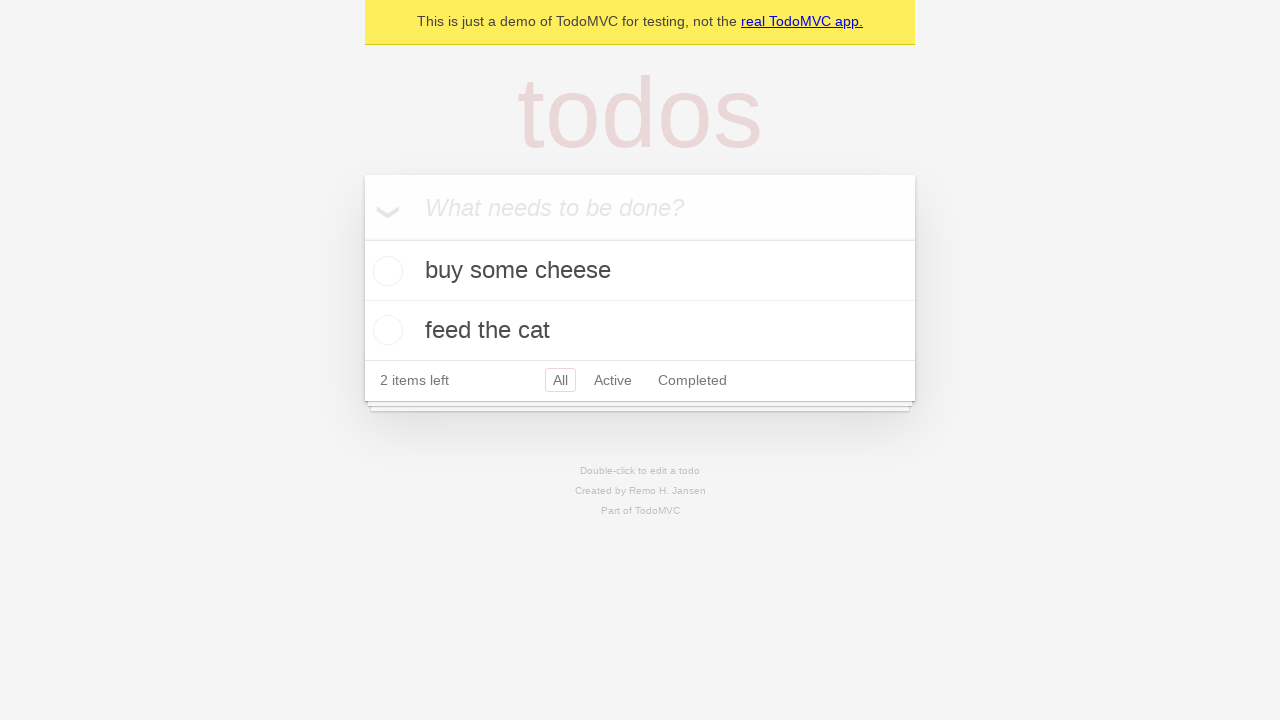

Filled new todo field with 'book a doctors appointment' on .new-todo
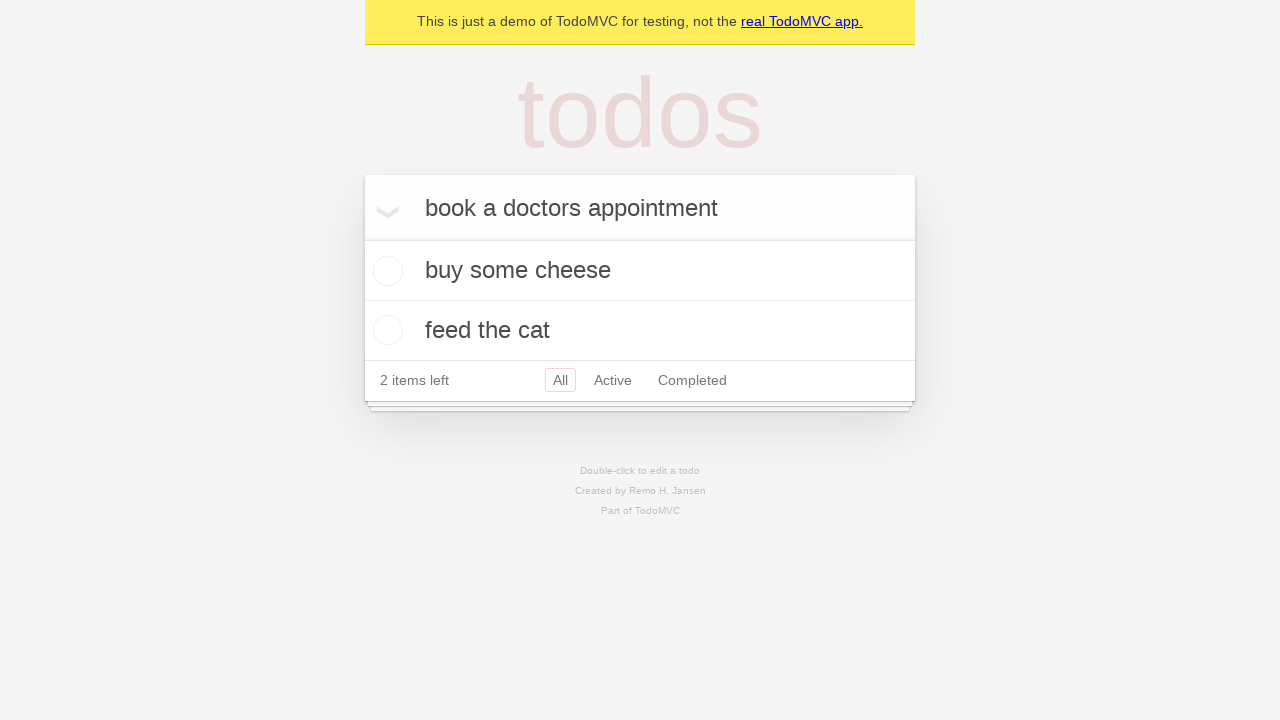

Pressed Enter to add third todo on .new-todo
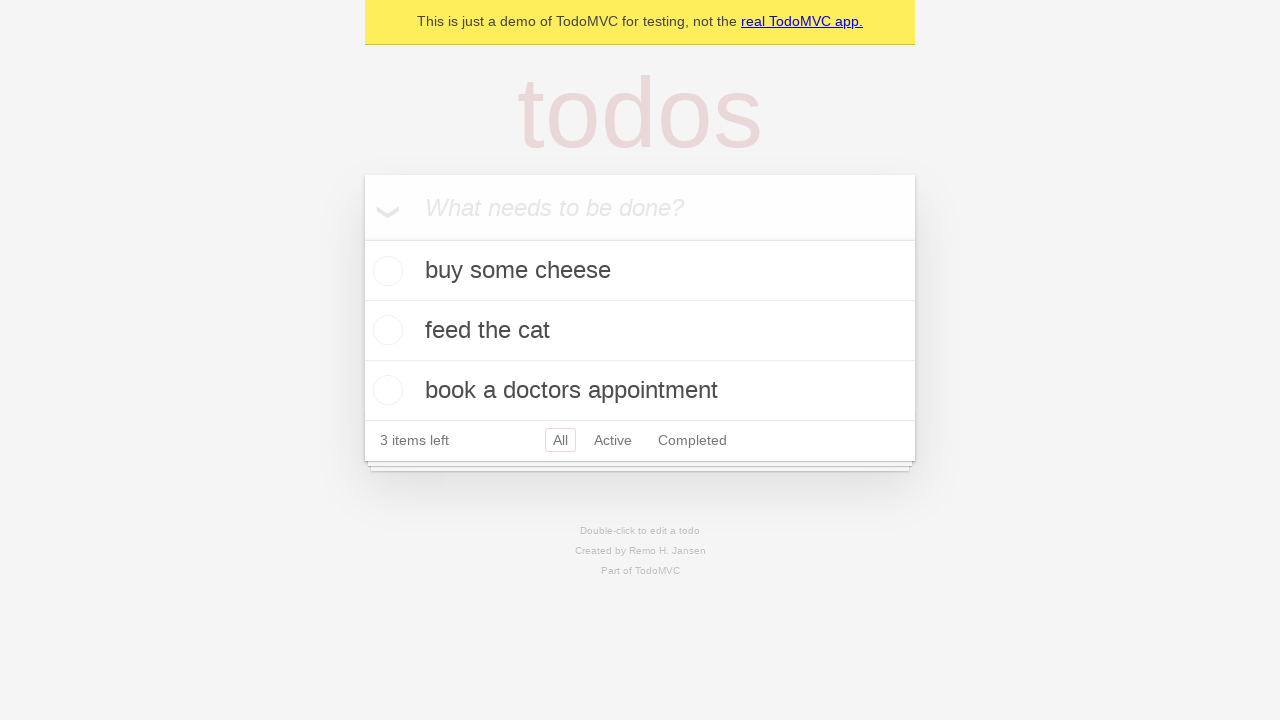

Checked the second todo as completed at (385, 330) on .todo-list li .toggle >> nth=1
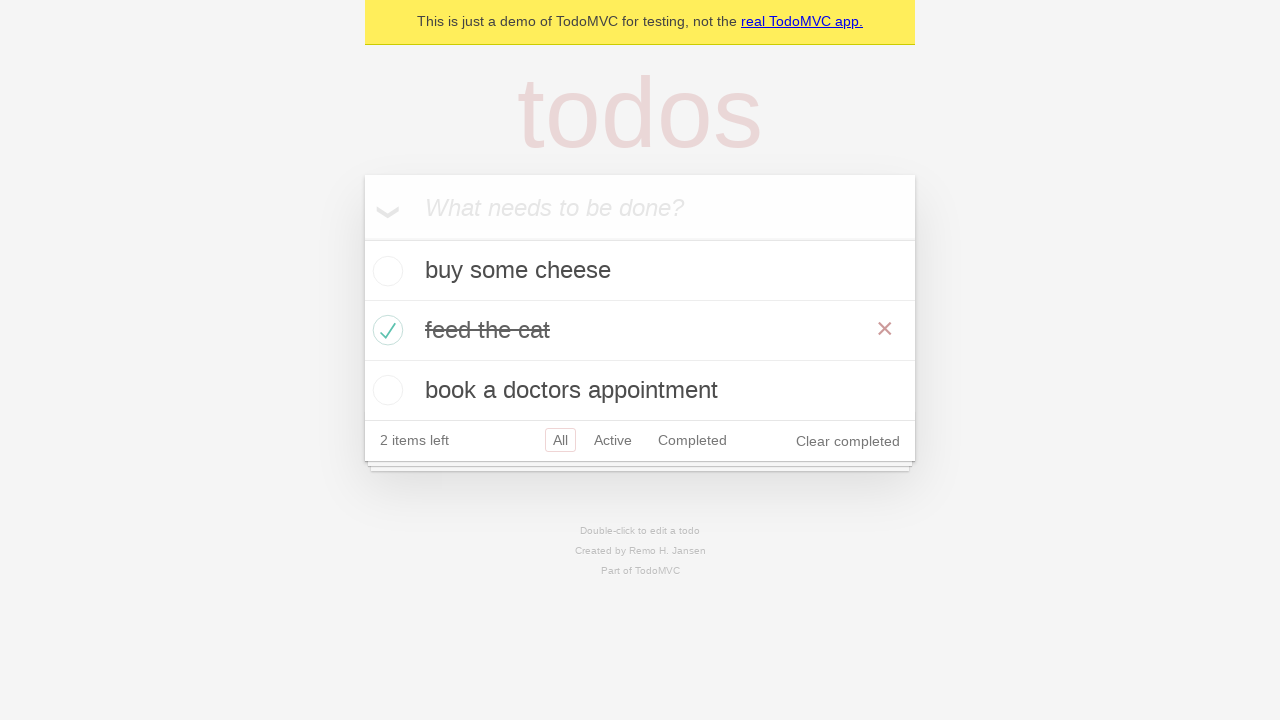

Clicked 'All' filter to show all todos at (560, 440) on .filters >> text=All
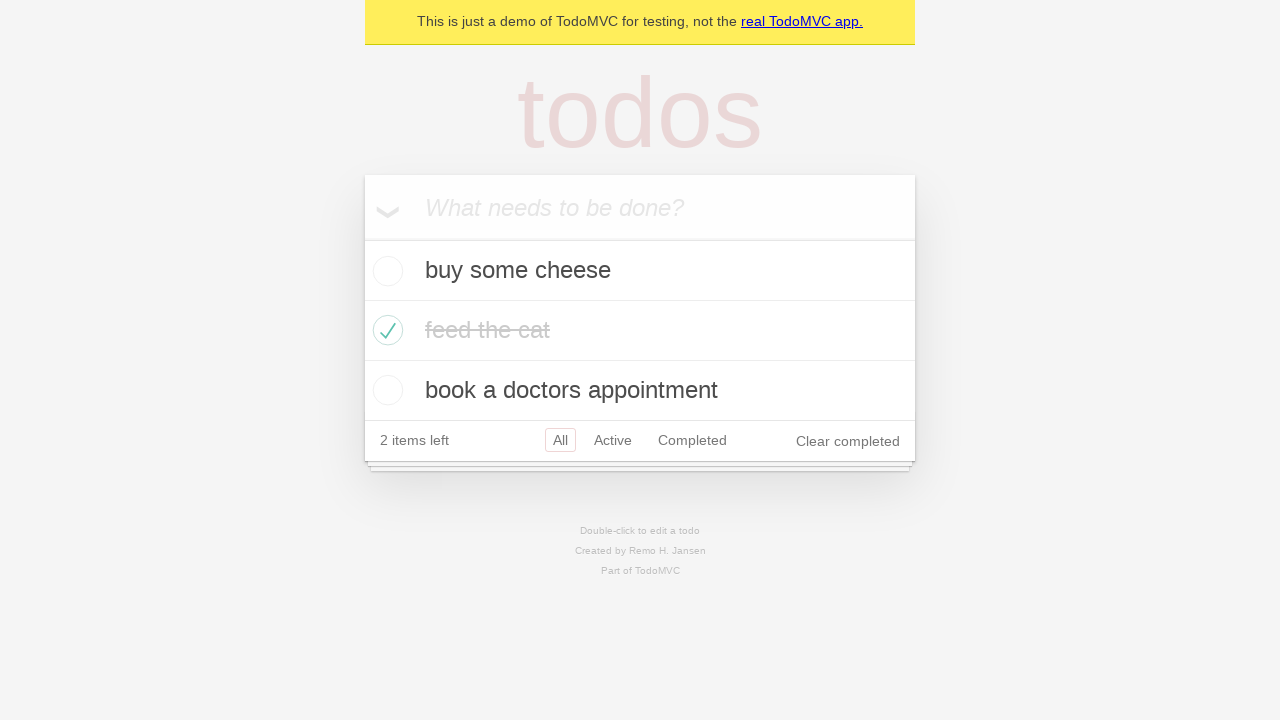

Clicked 'Active' filter to show only active todos at (613, 440) on .filters >> text=Active
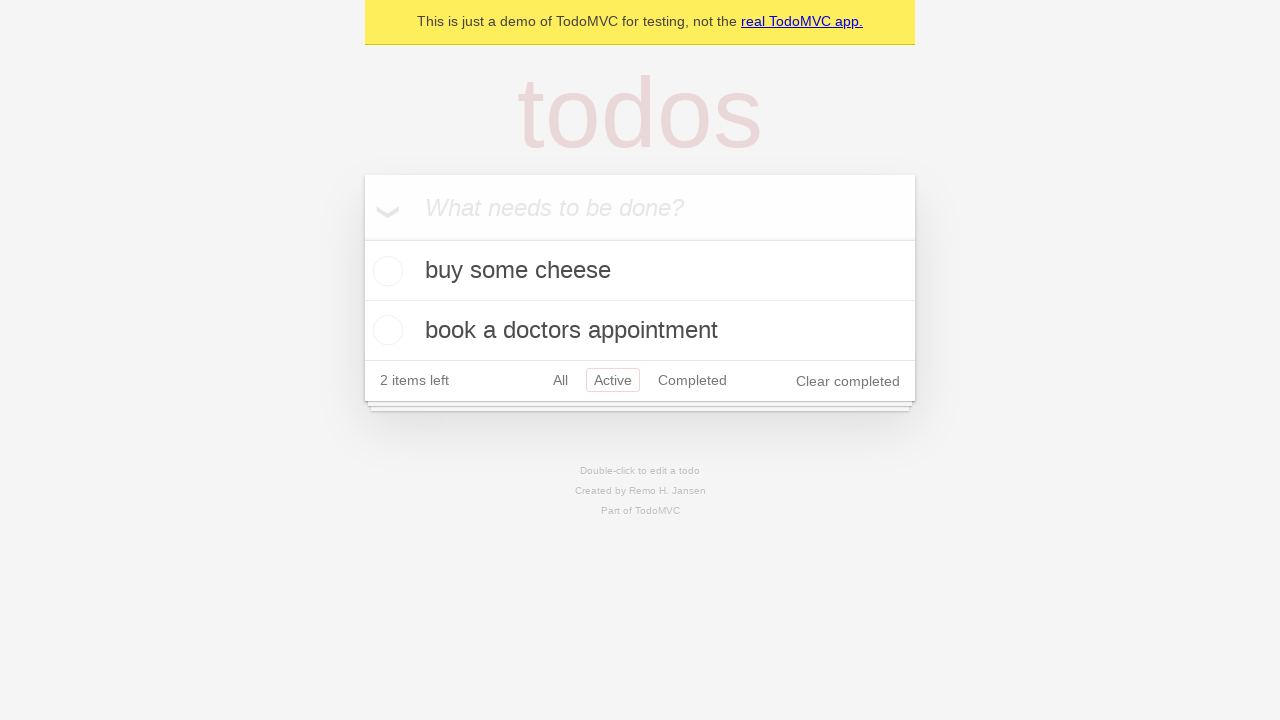

Clicked 'Completed' filter to show only completed todos at (692, 380) on .filters >> text=Completed
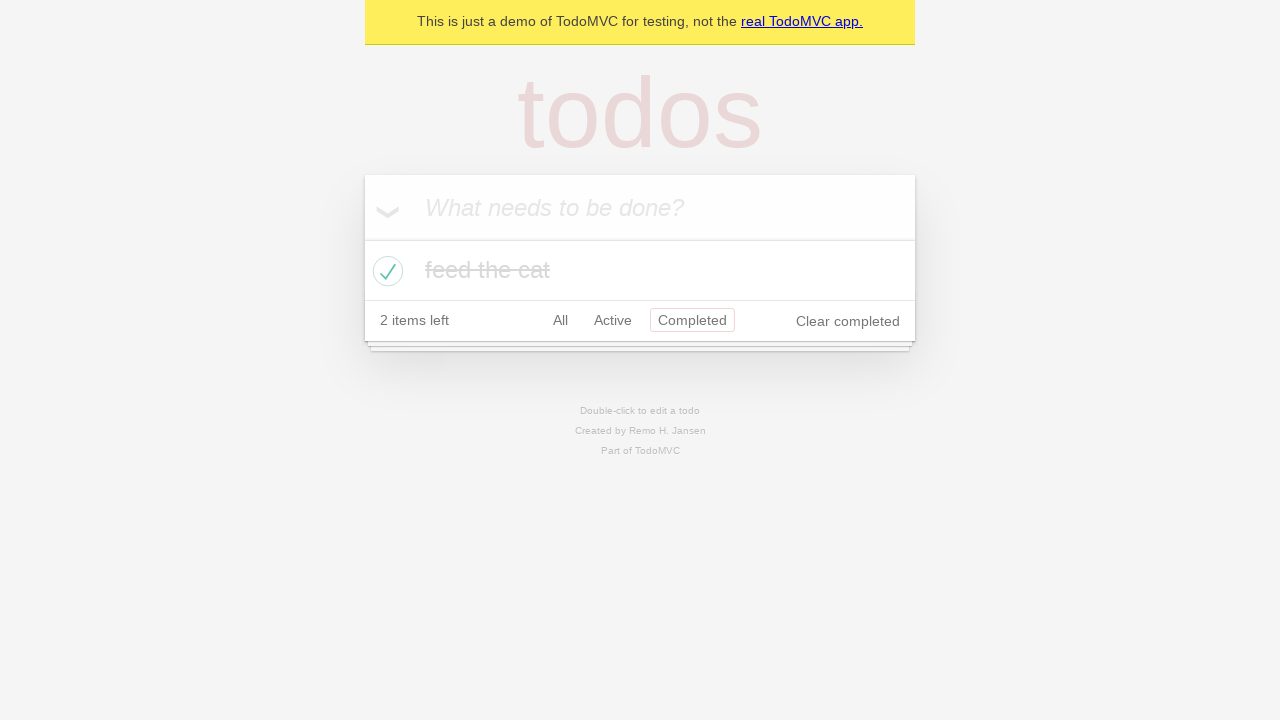

Navigated back using browser back button from Completed filter
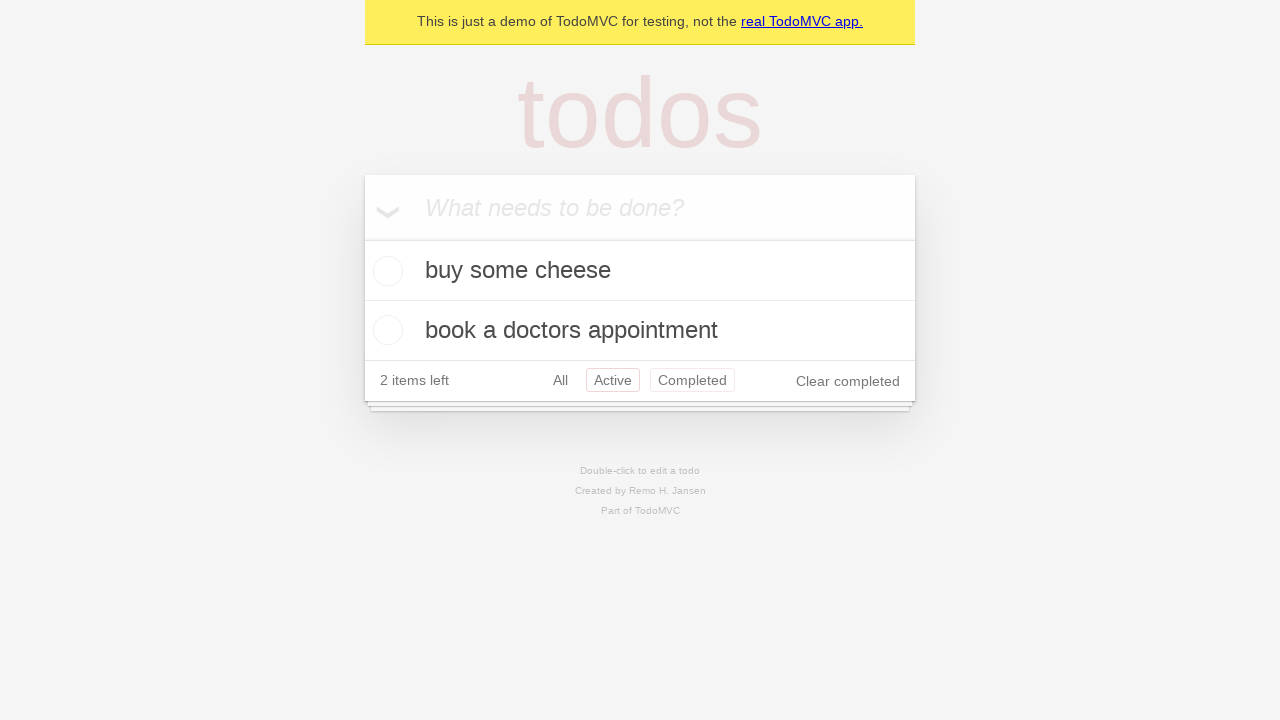

Navigated back using browser back button from Active filter
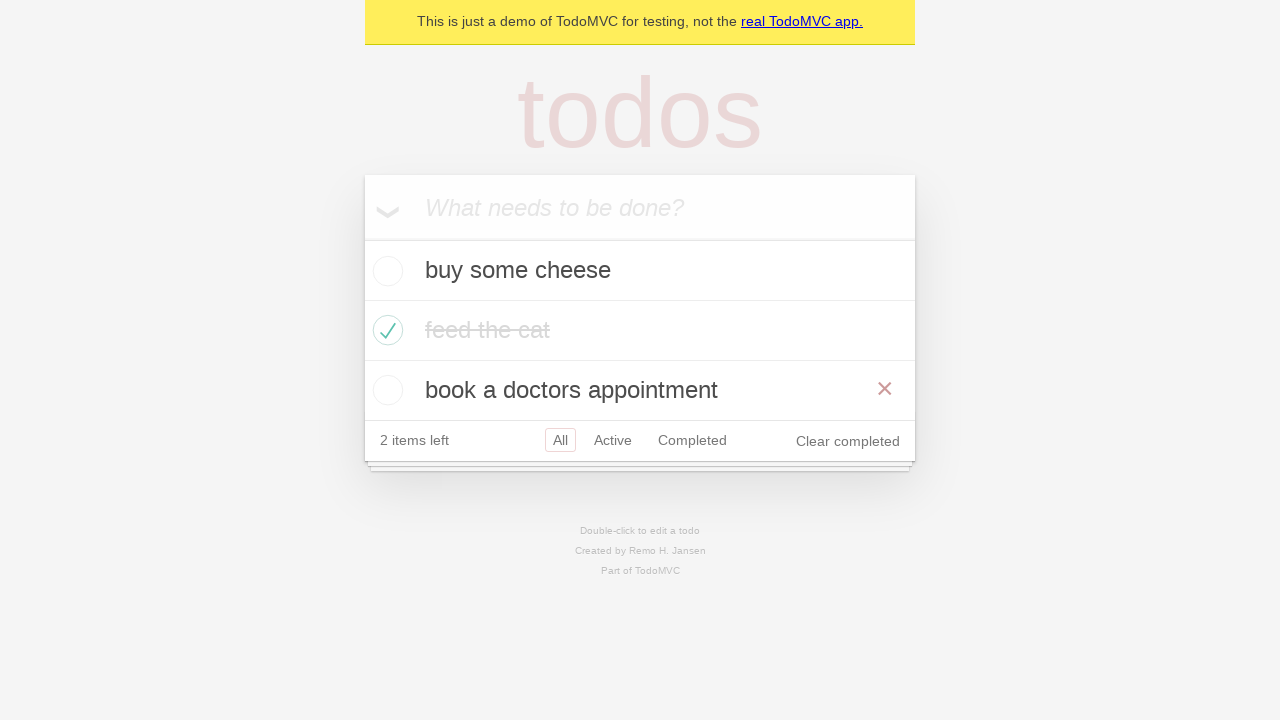

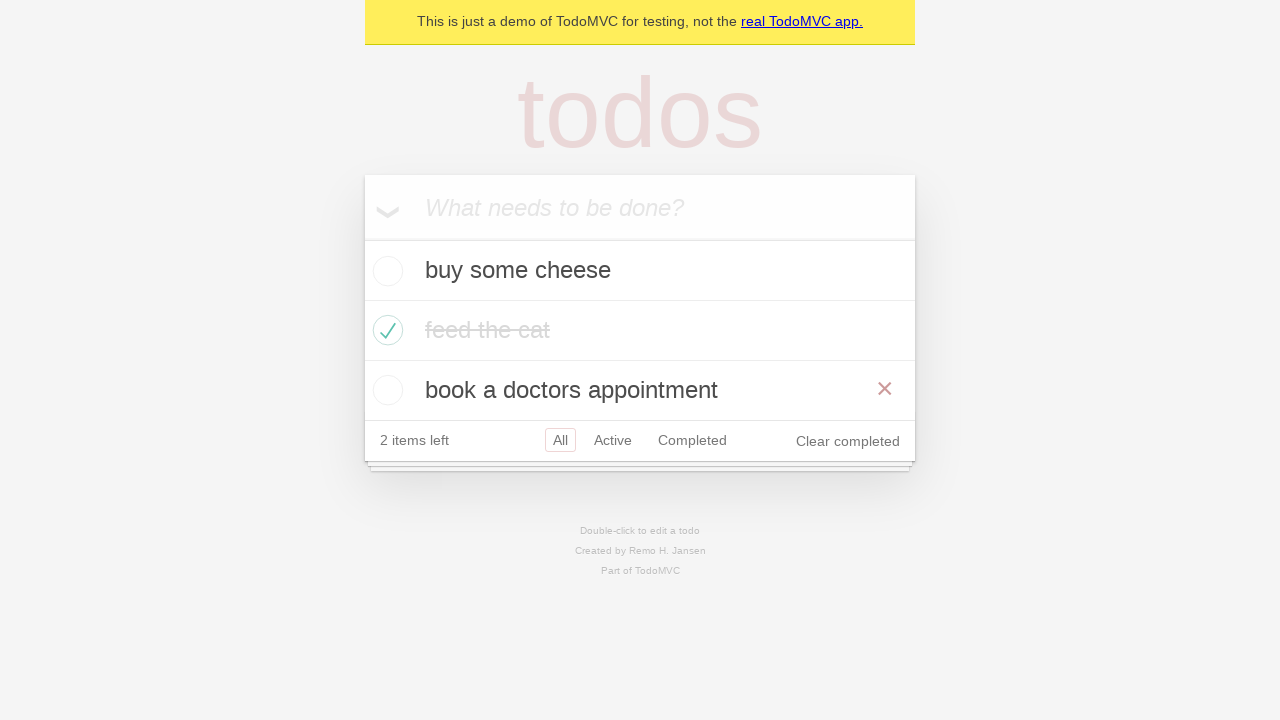